Tests Context Menu page by right-clicking on the hot spot area to trigger context menu

Starting URL: https://the-internet.herokuapp.com/

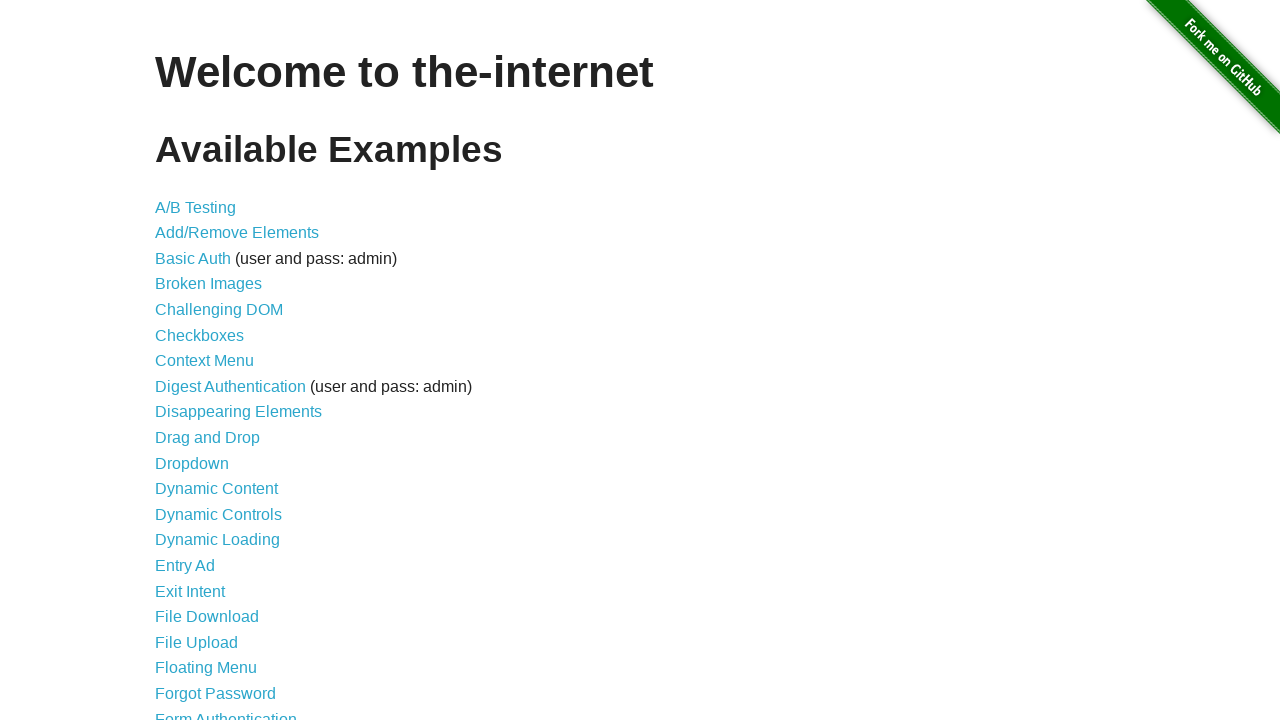

Clicked on Context Menu link at (204, 361) on ul > li:nth-child(7) a
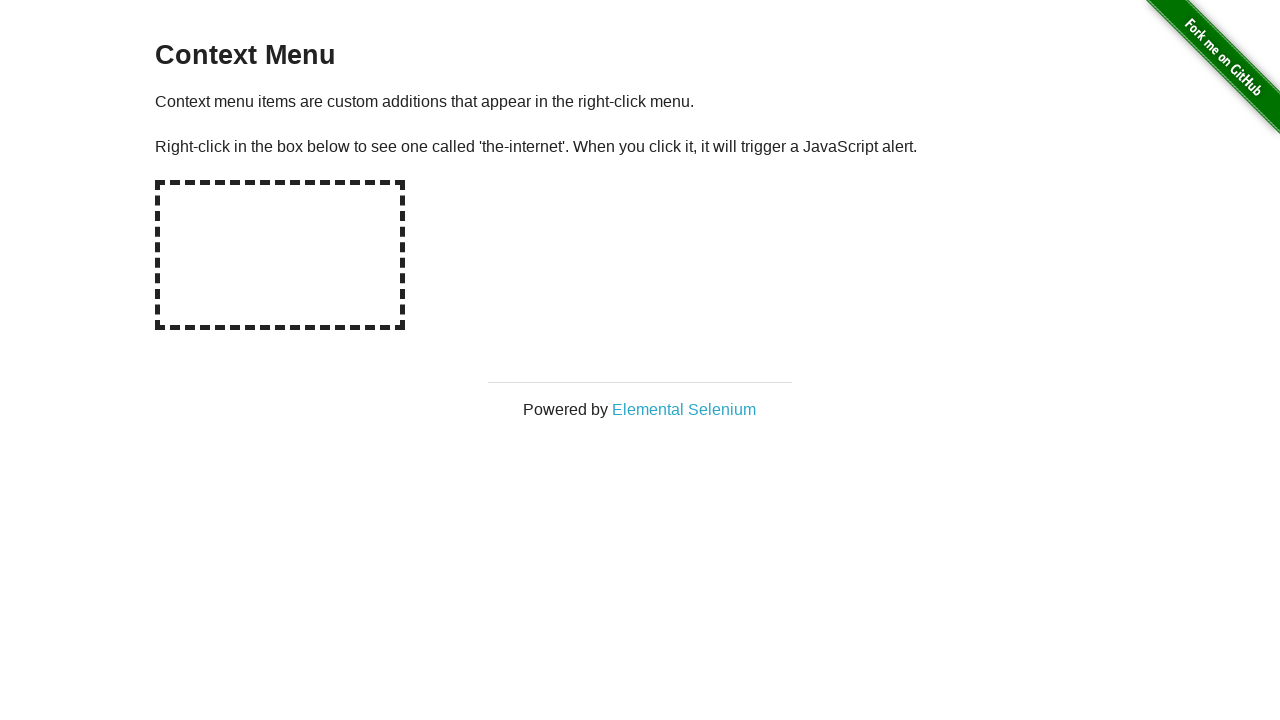

Context Menu page description text loaded
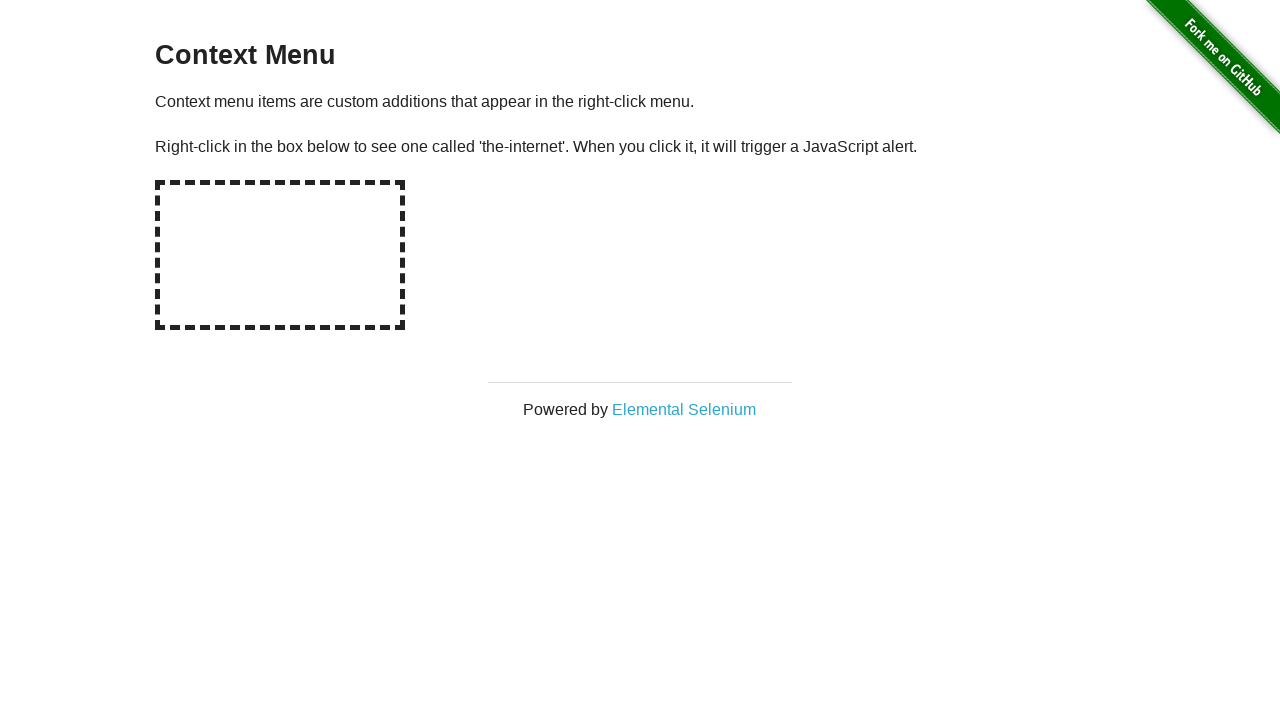

Right-clicked on hot spot area to trigger context menu at (280, 255) on #hot-spot
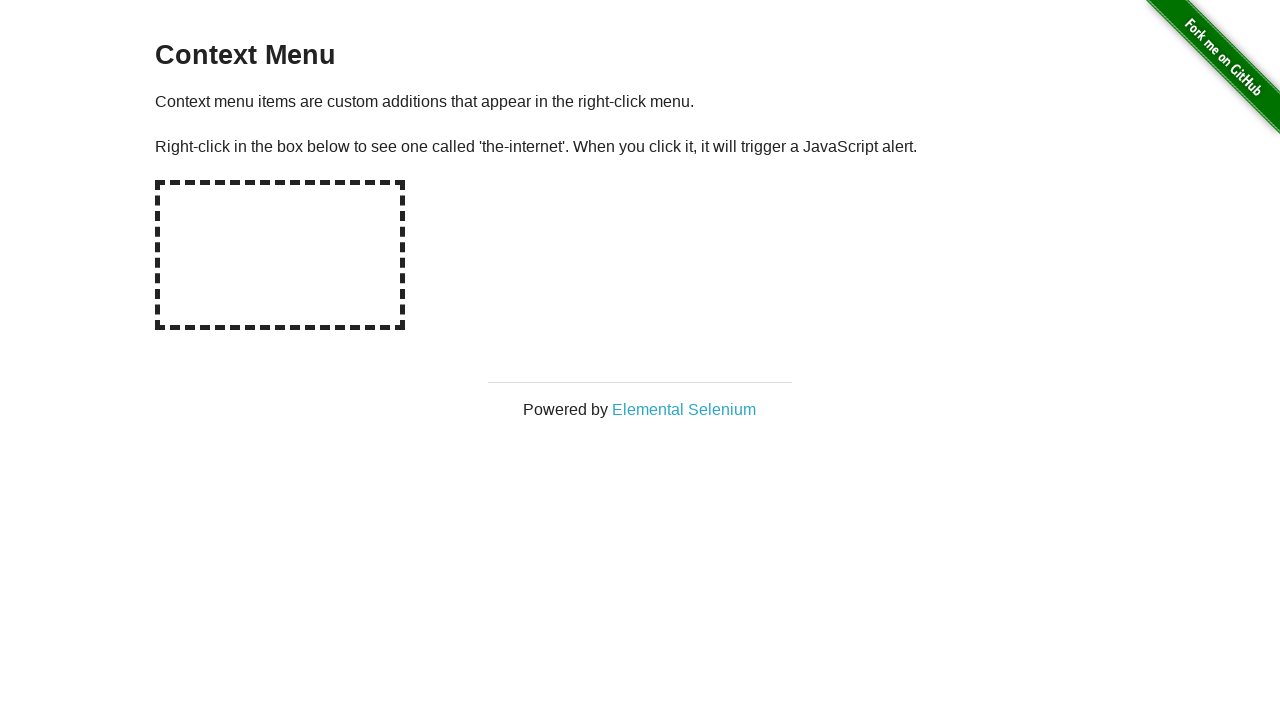

Set up dialog handler to accept context menu alert
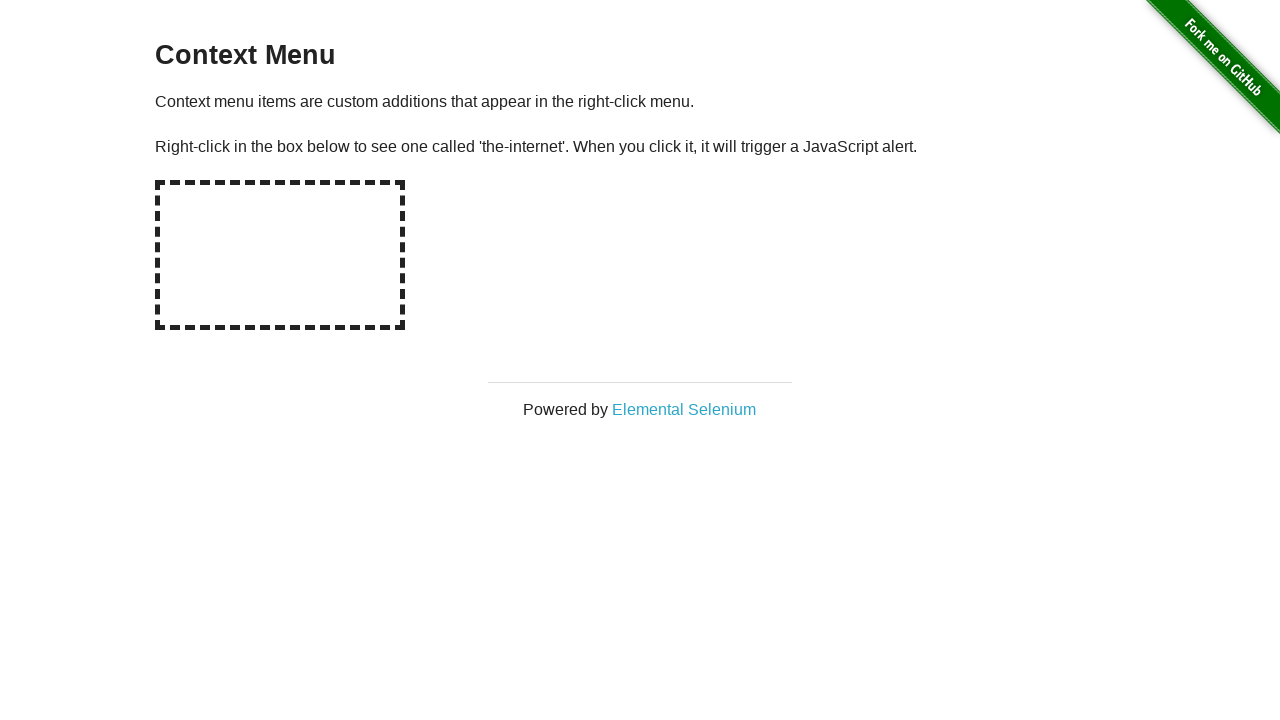

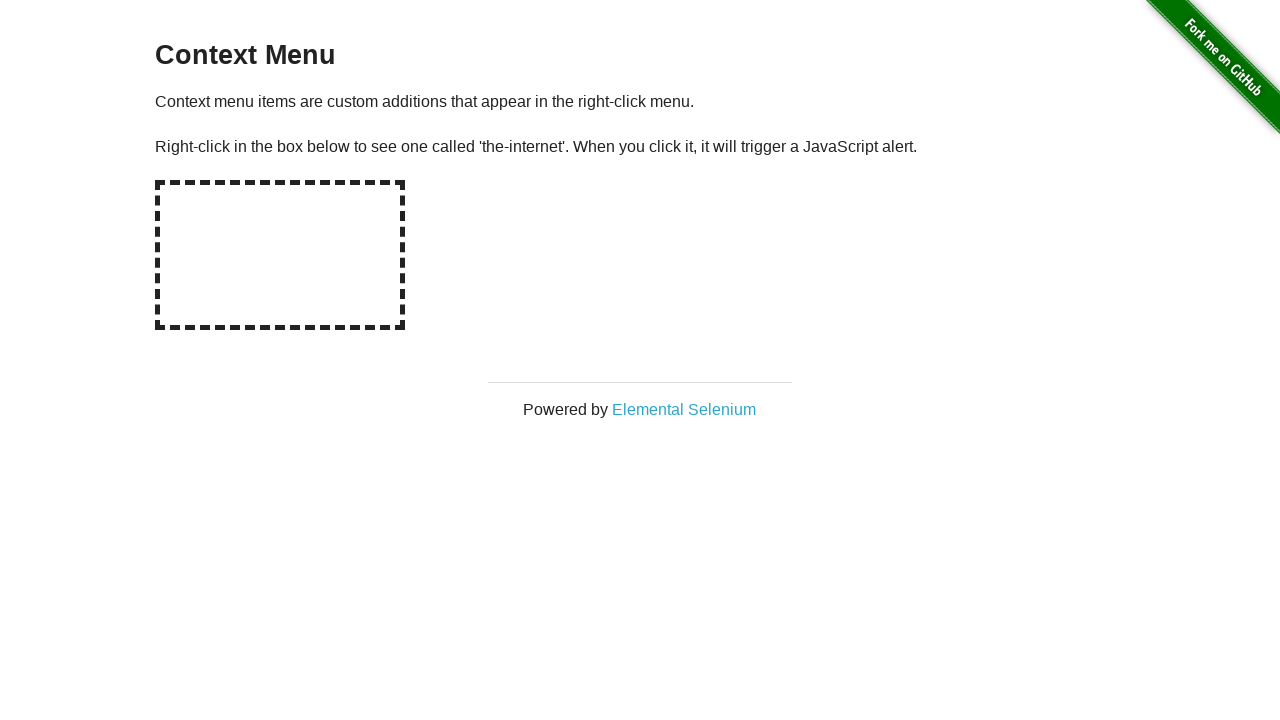